Tests localStorage functionality by setting a value, navigating to another page on the same domain to verify persistence, and then removing the value to verify deletion.

Starting URL: https://github.com/Simenga2016

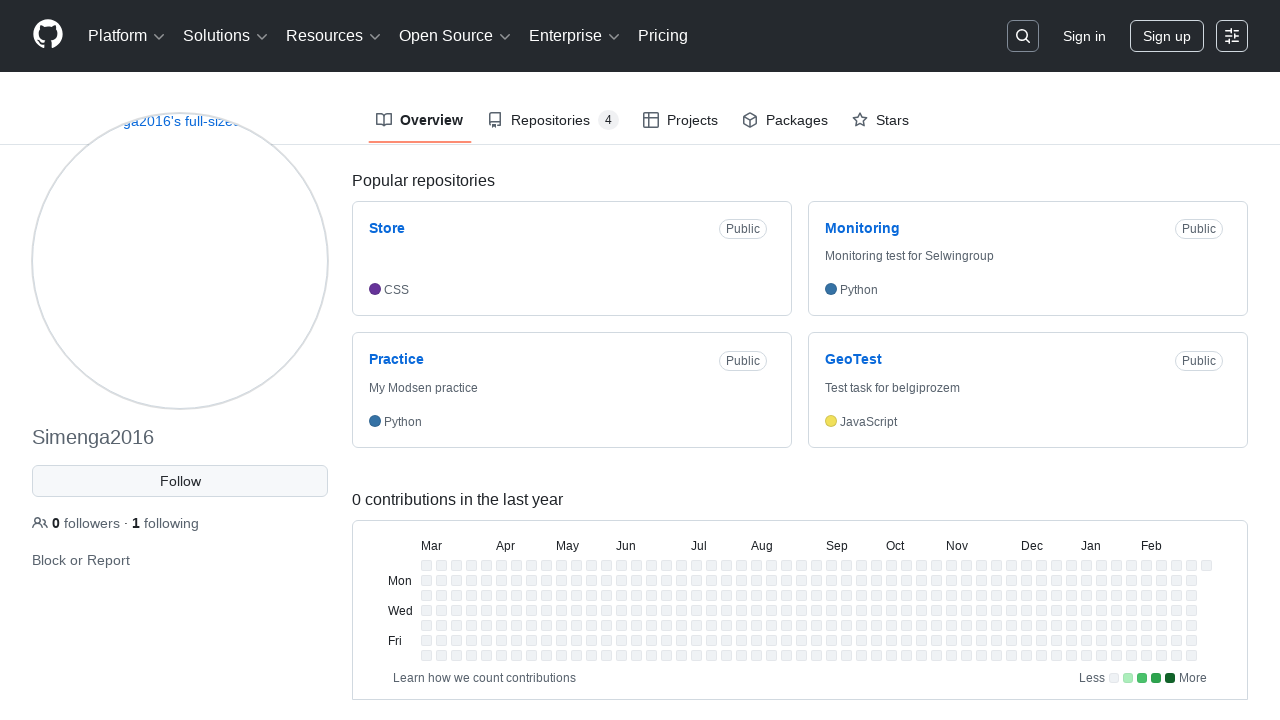

Set localStorage item 'Foo' to 'Bar'
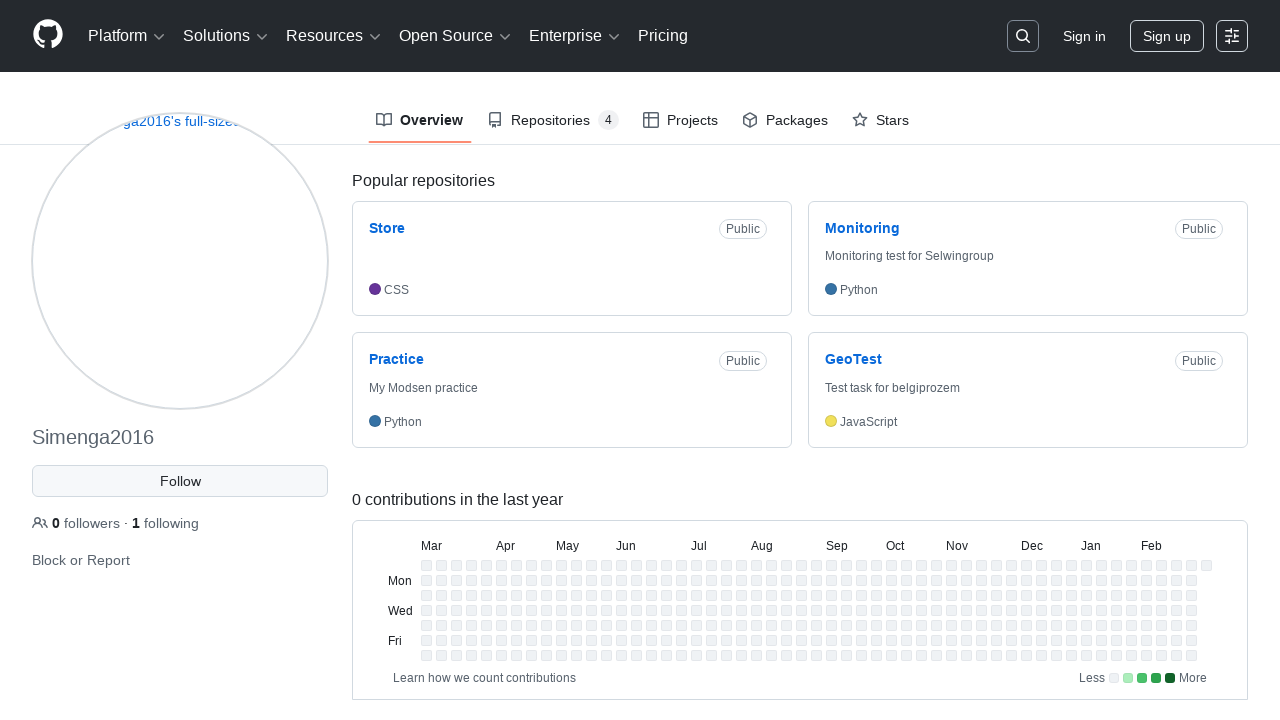

Retrieved localStorage value: Bar
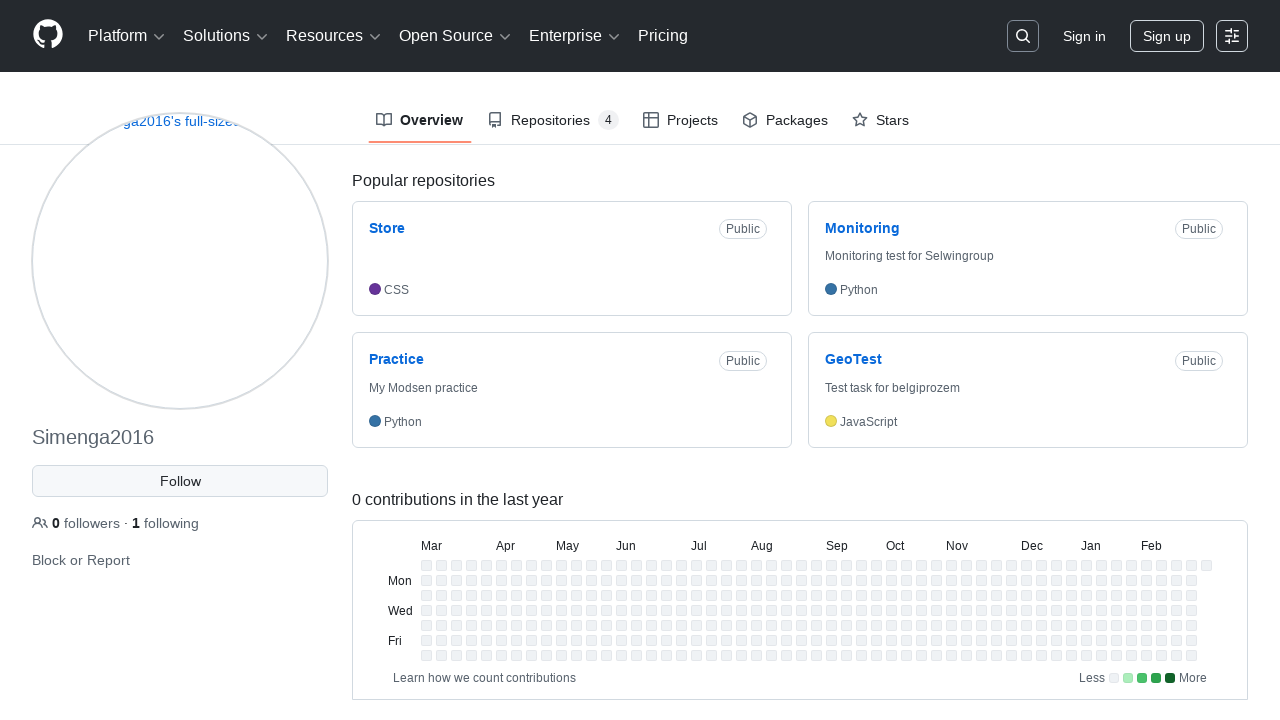

Navigated to https://github.com/ to test localStorage persistence
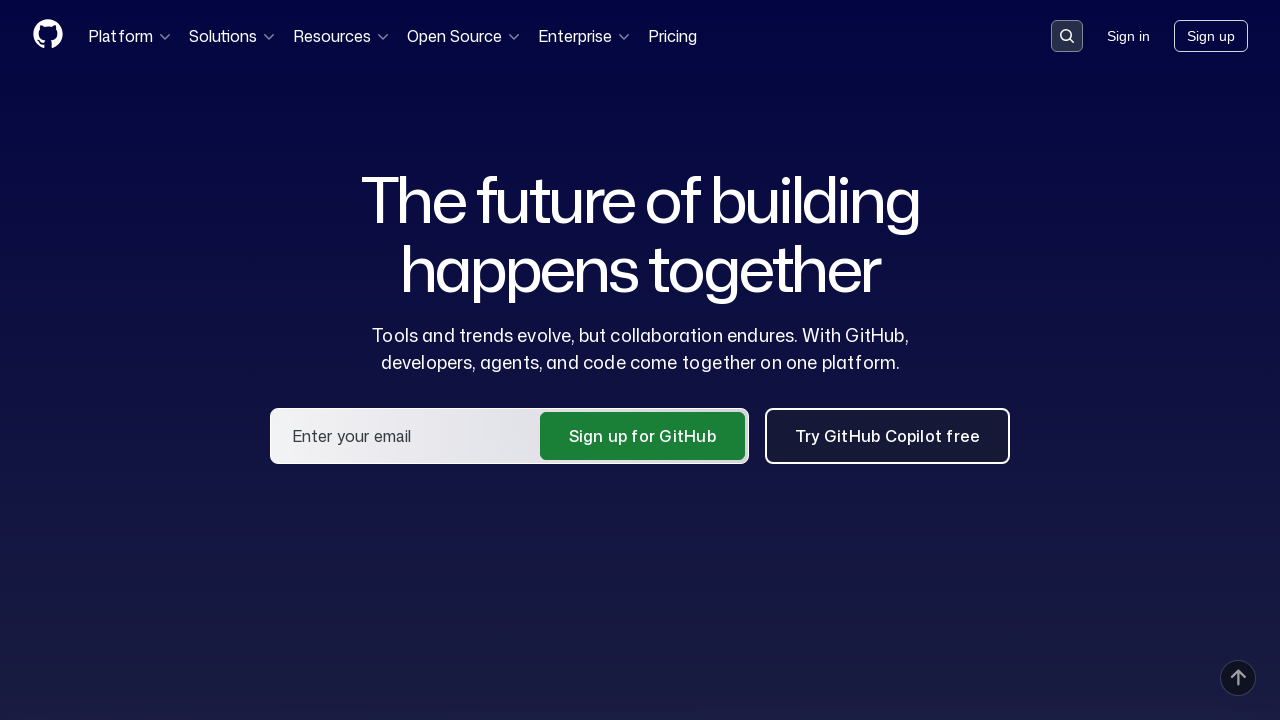

Retrieved localStorage value on different page: Bar
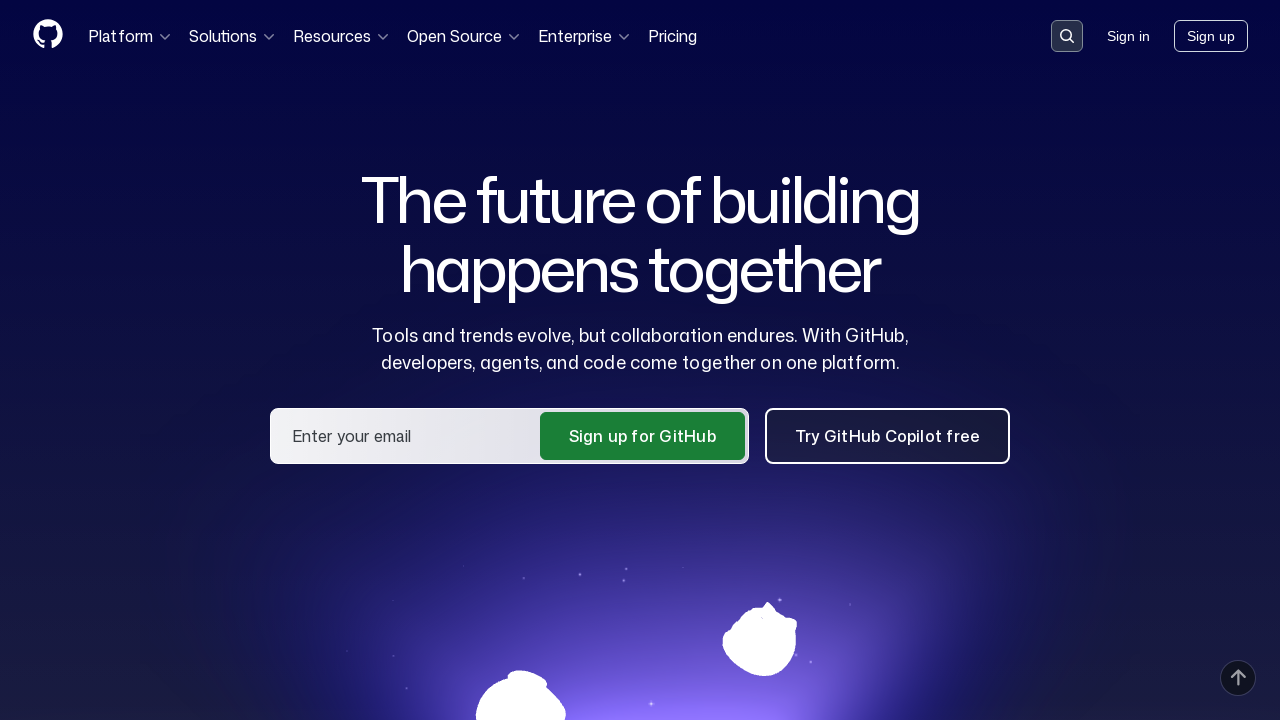

Removed 'Foo' from localStorage
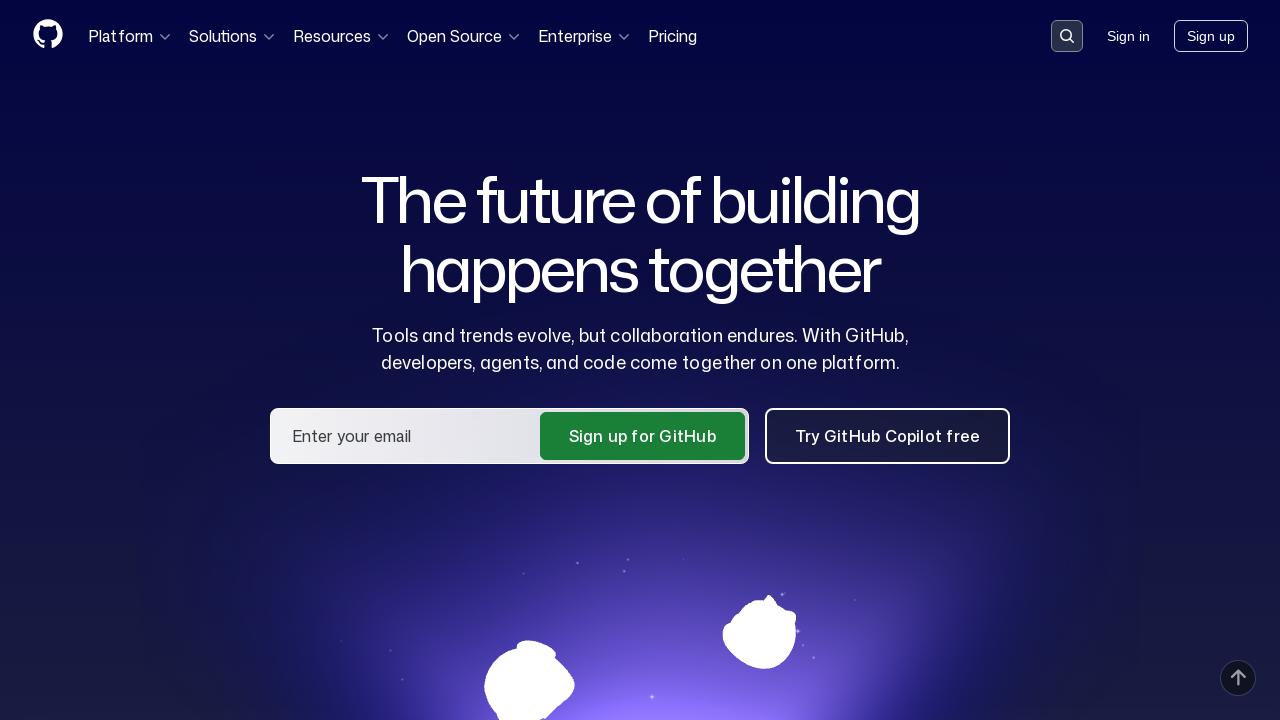

Verified localStorage item deletion: None
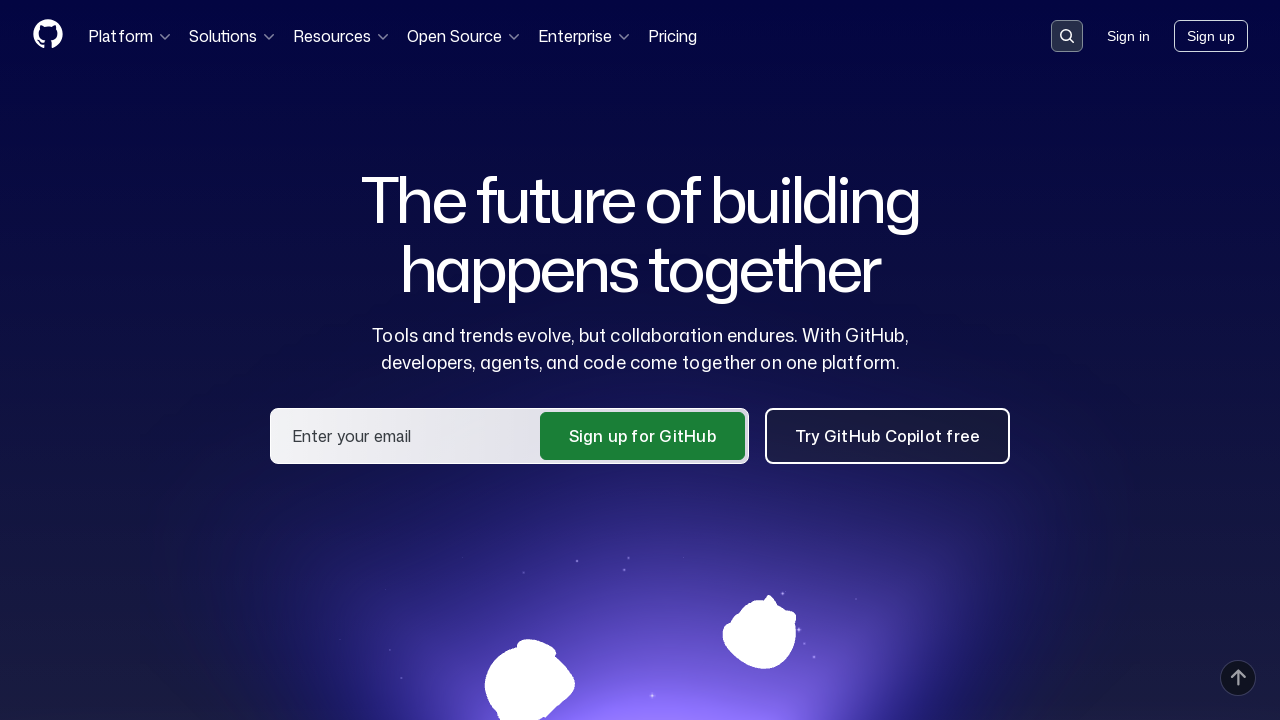

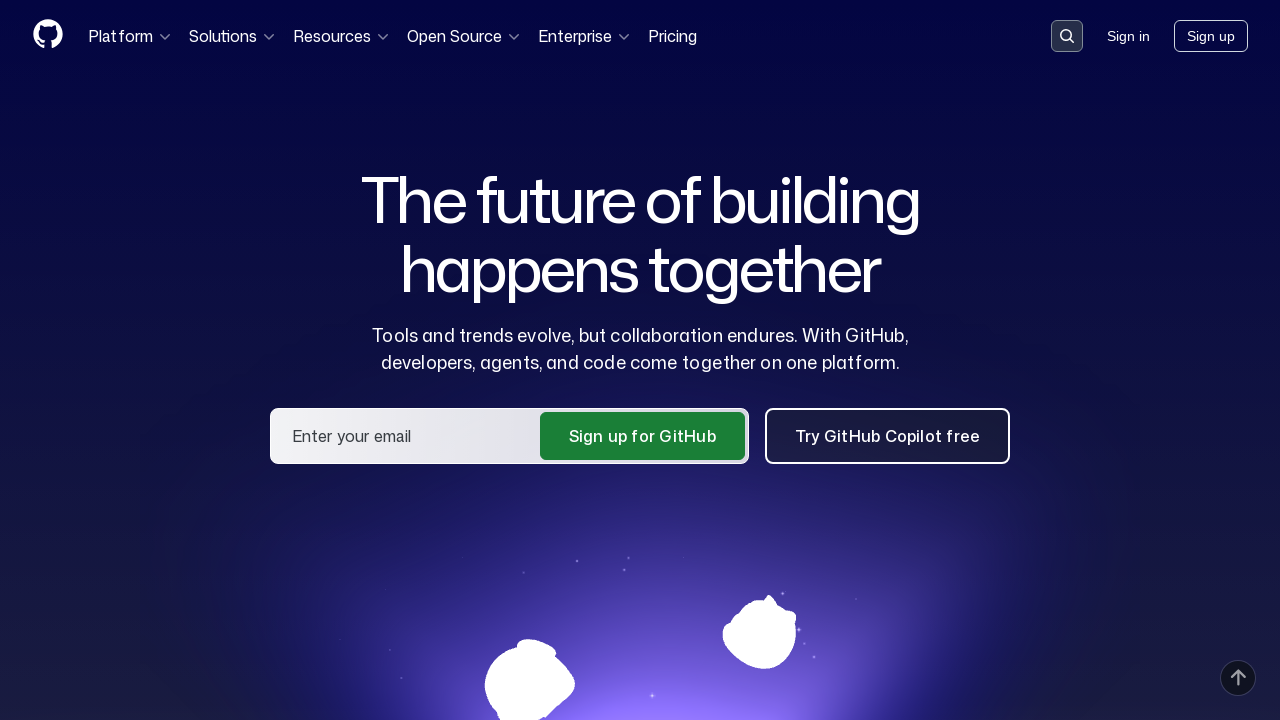